Tests adding specific items (Cucumber, Broccoli, Beetroot) to cart on a grocery shopping practice website by finding products by name and clicking their add buttons

Starting URL: https://rahulshettyacademy.com/seleniumPractise/#/

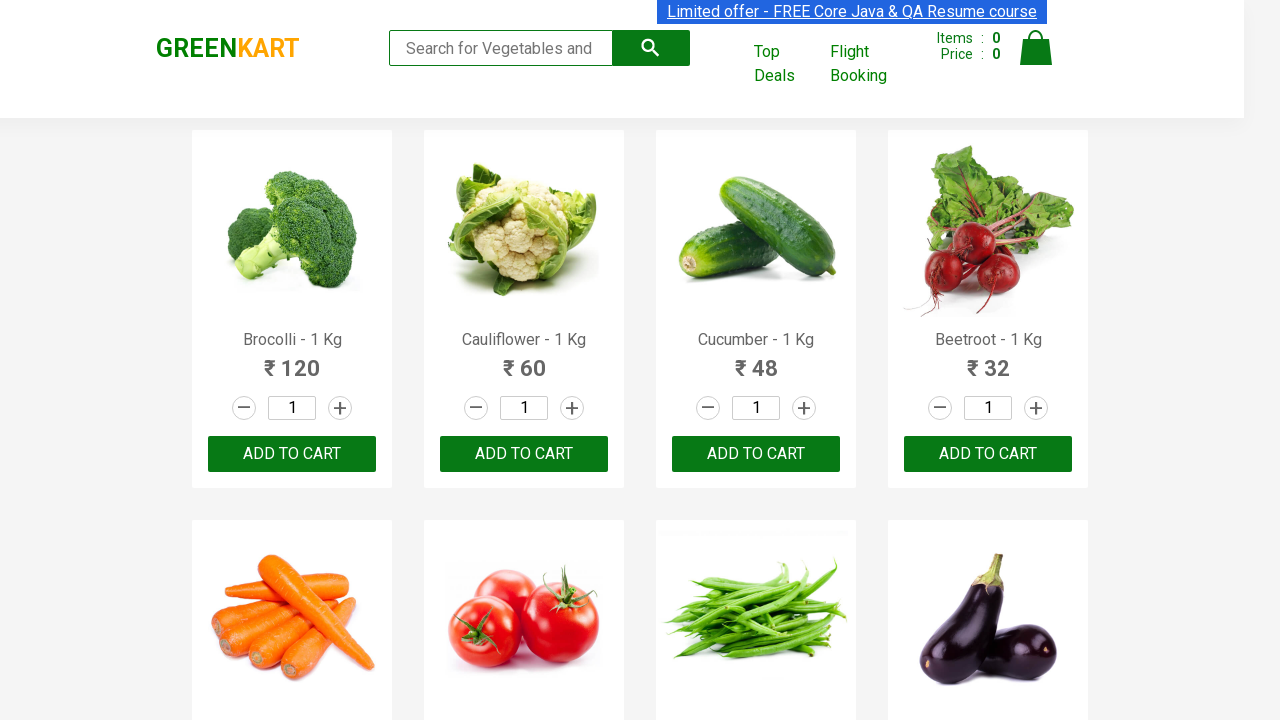

Waited for product names to load on Green Kart page
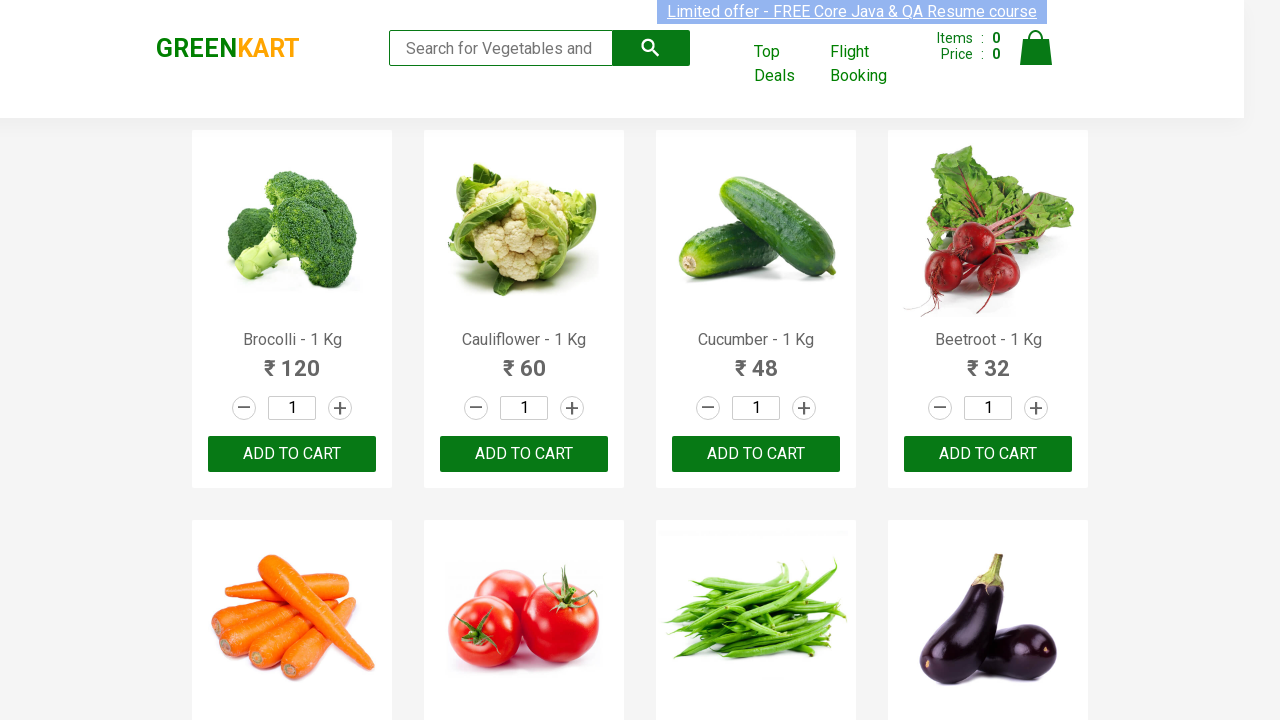

Retrieved all product name elements from the page
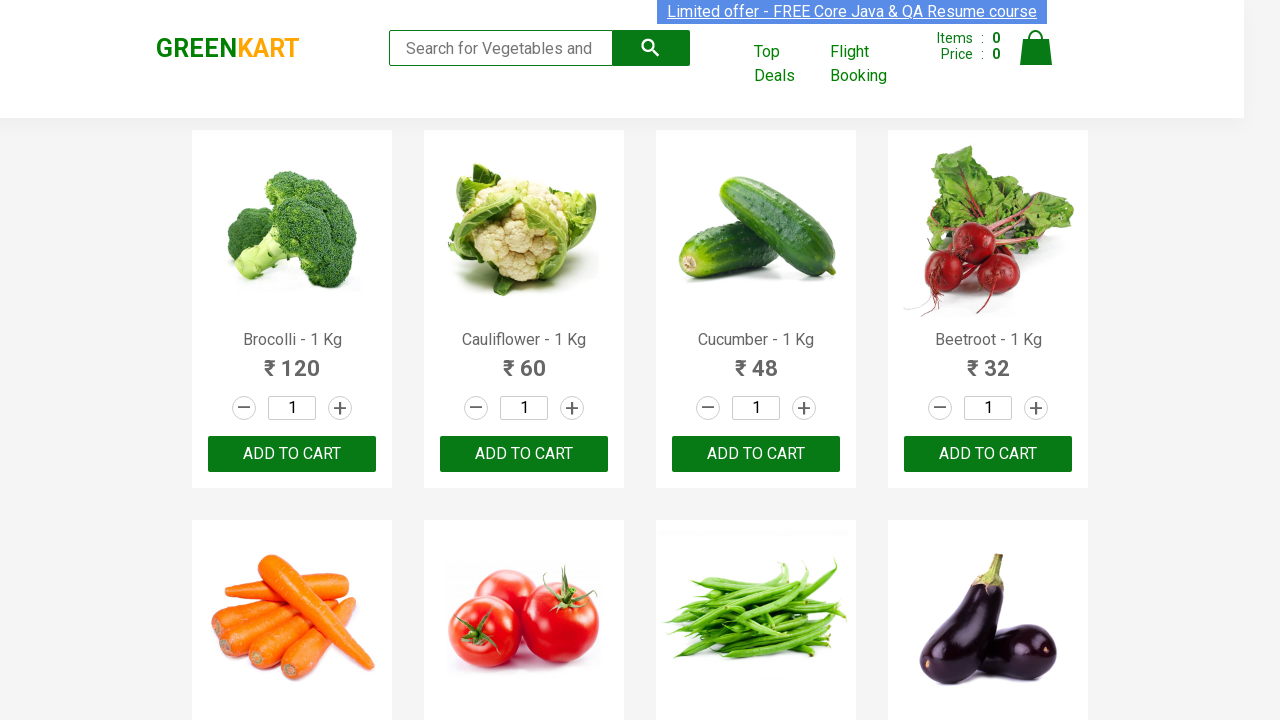

Clicked add to cart button for Brocolli at (292, 454) on xpath=//div[@class='product-action']/button >> nth=0
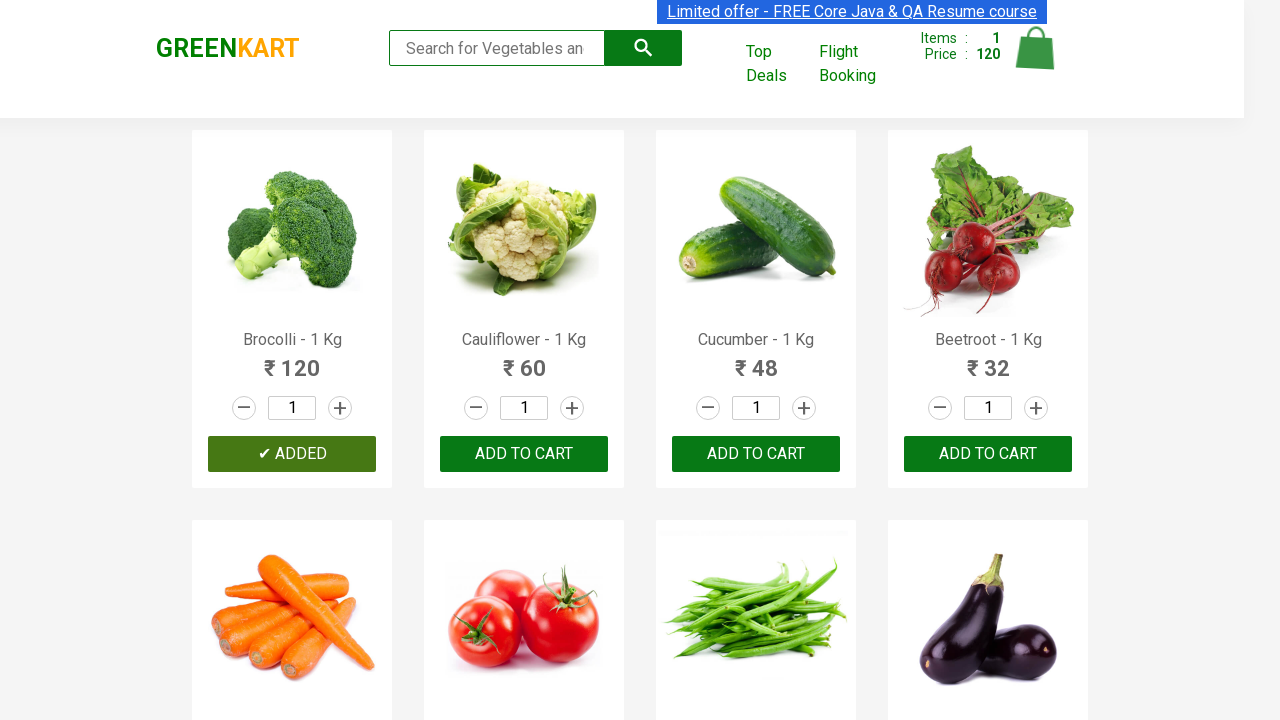

Clicked add to cart button for Cucumber at (756, 454) on xpath=//div[@class='product-action']/button >> nth=2
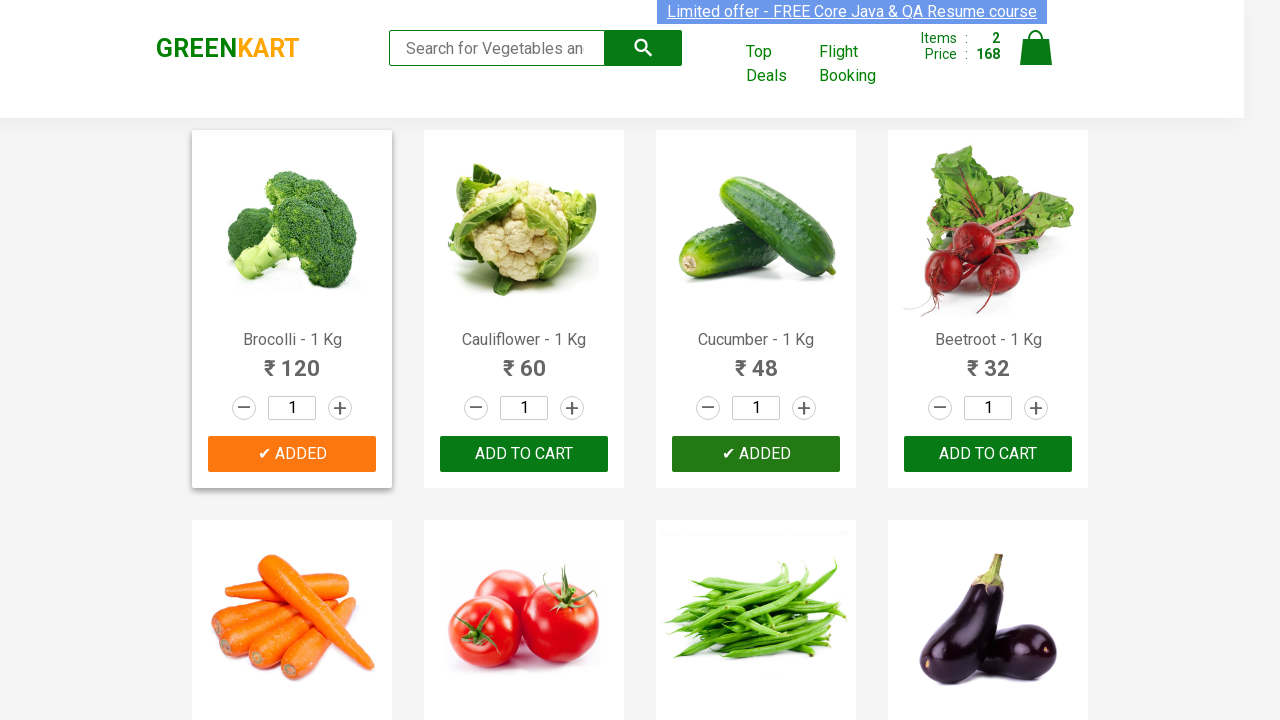

Clicked add to cart button for Beetroot at (988, 454) on xpath=//div[@class='product-action']/button >> nth=3
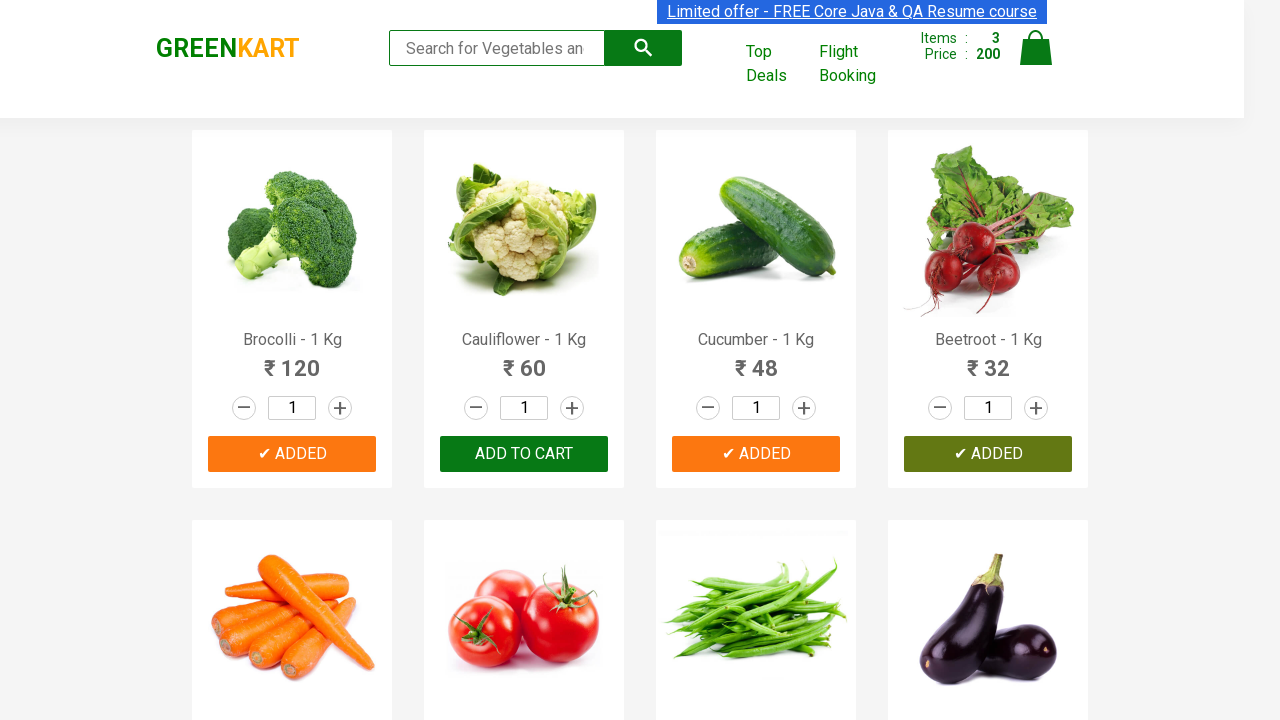

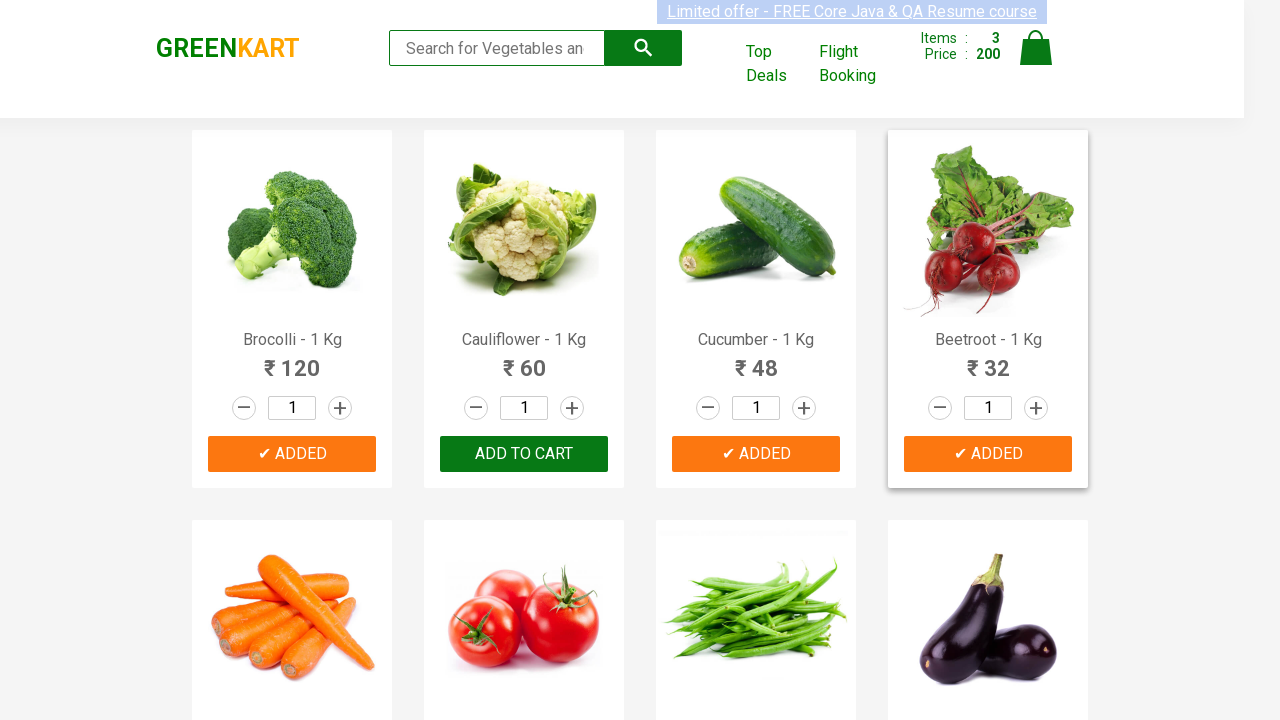